Tests simple alert by clicking the alert button and accepting the alert dialog.

Starting URL: https://demoqa.com/alerts

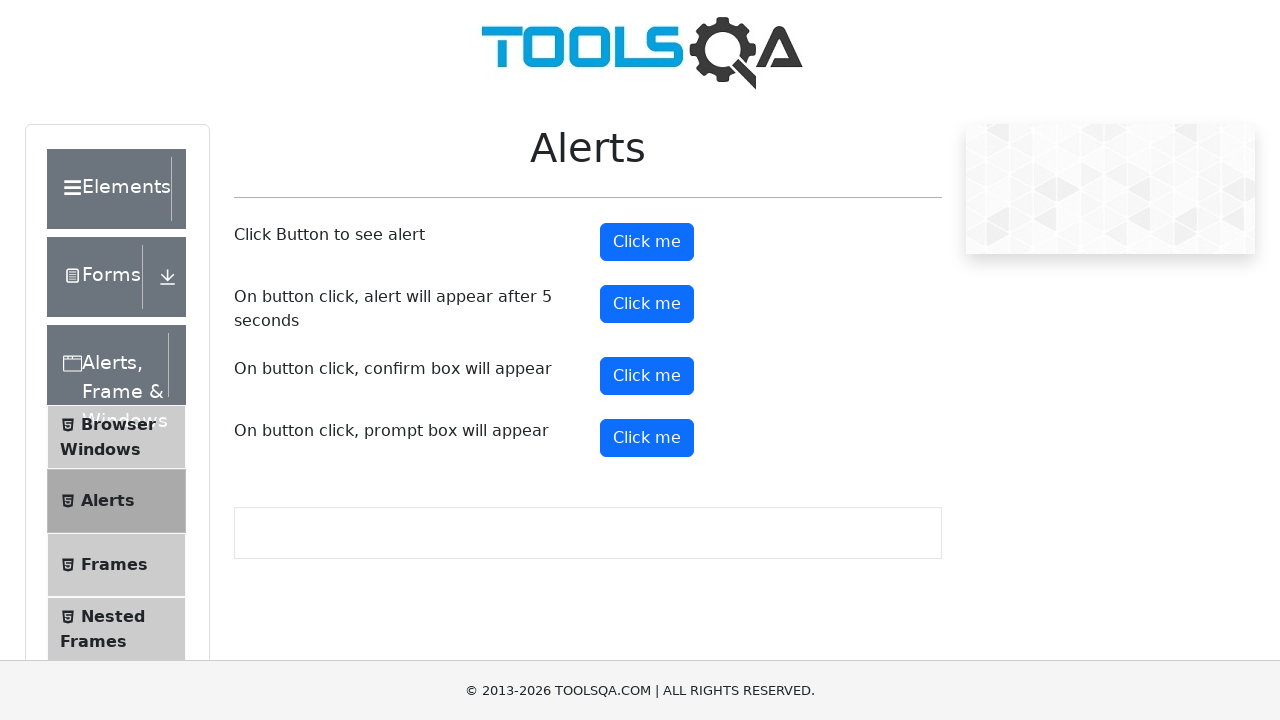

Set up dialog handler to automatically accept alerts
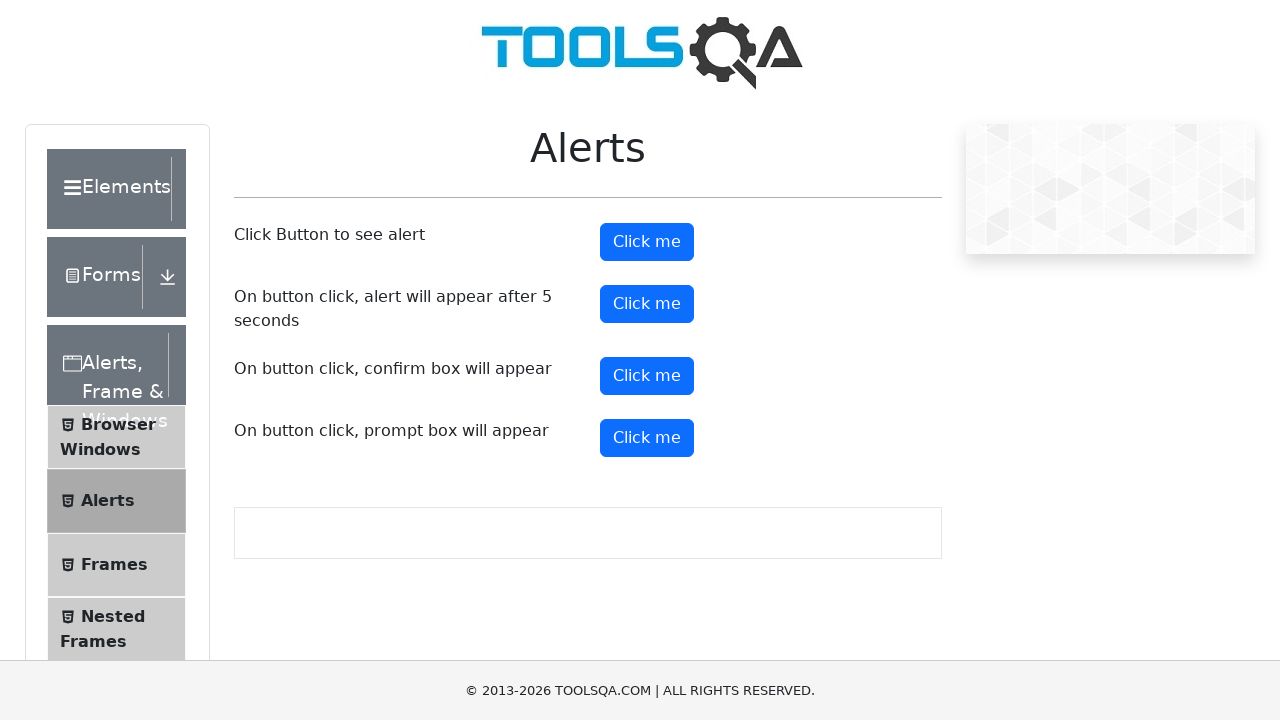

Clicked alert button to trigger simple alert dialog at (647, 242) on #alertButton
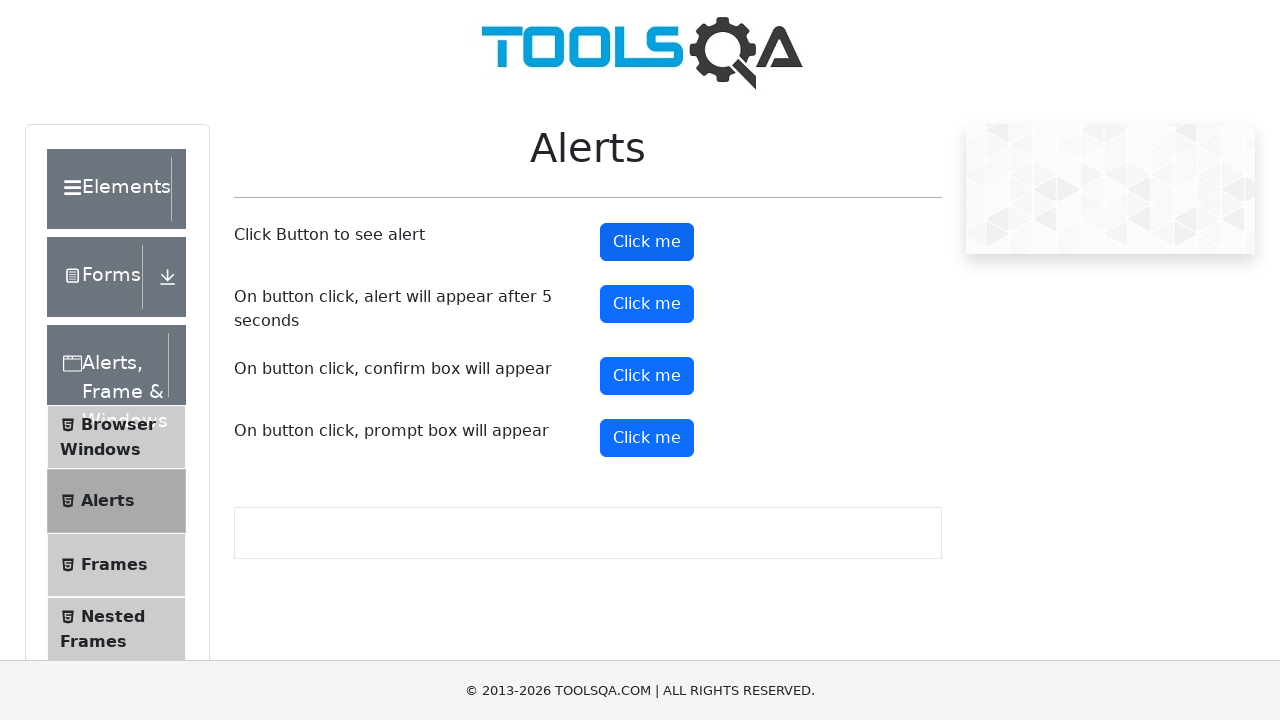

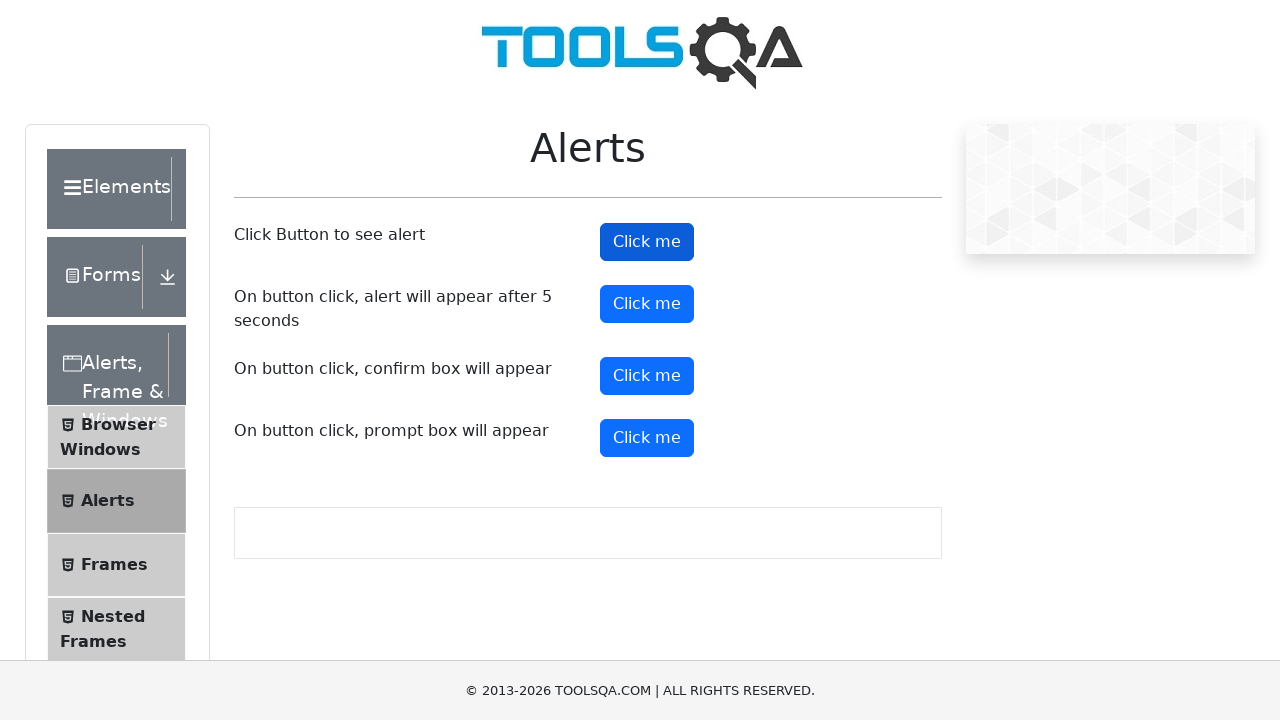